Tests a math-based captcha form by reading a value from the page, calculating a mathematical formula (log of absolute value of 12*sin(x)), filling in the answer, clicking a checkbox and radio button, and submitting the form.

Starting URL: http://suninjuly.github.io/math.html

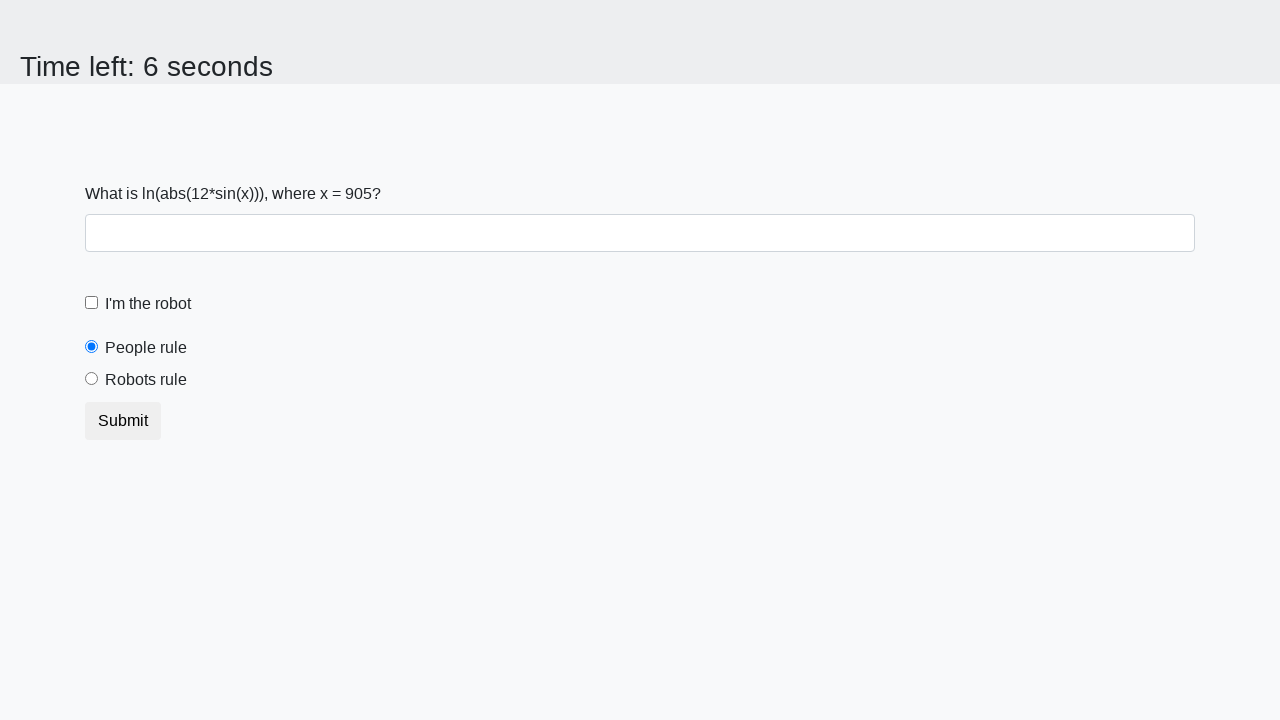

Located the x value element on the page
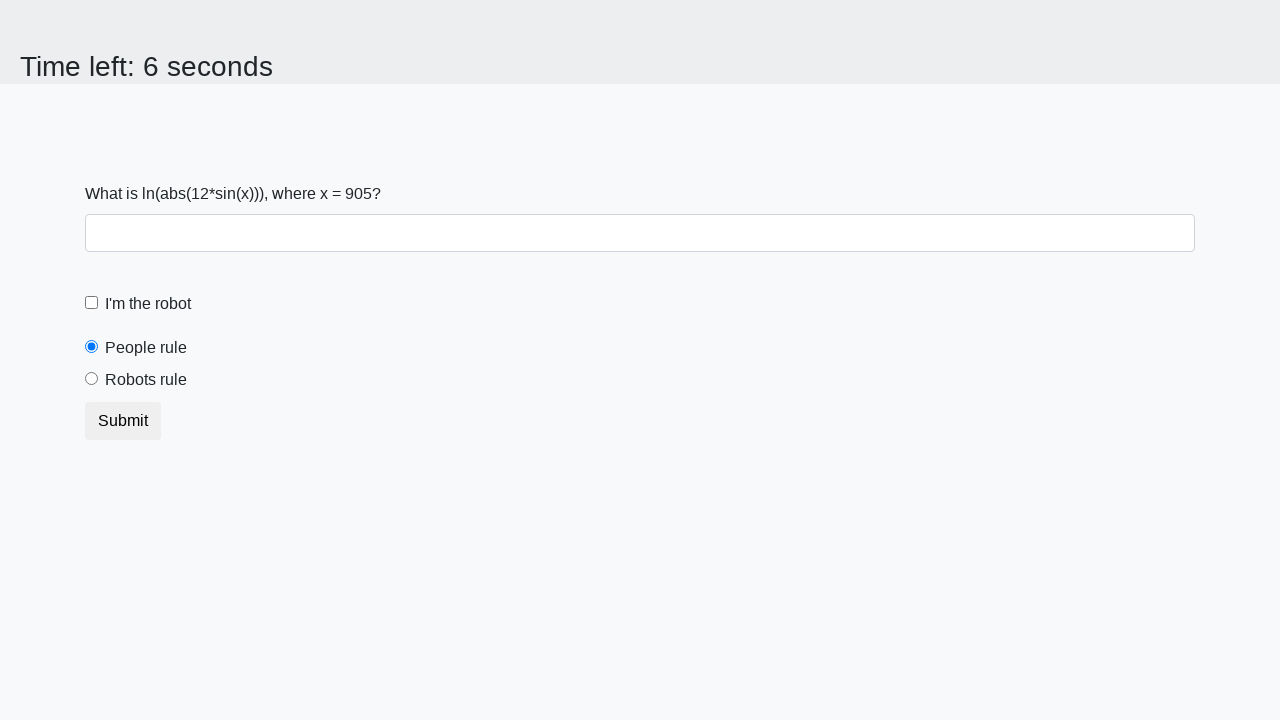

Retrieved x value text content from the page
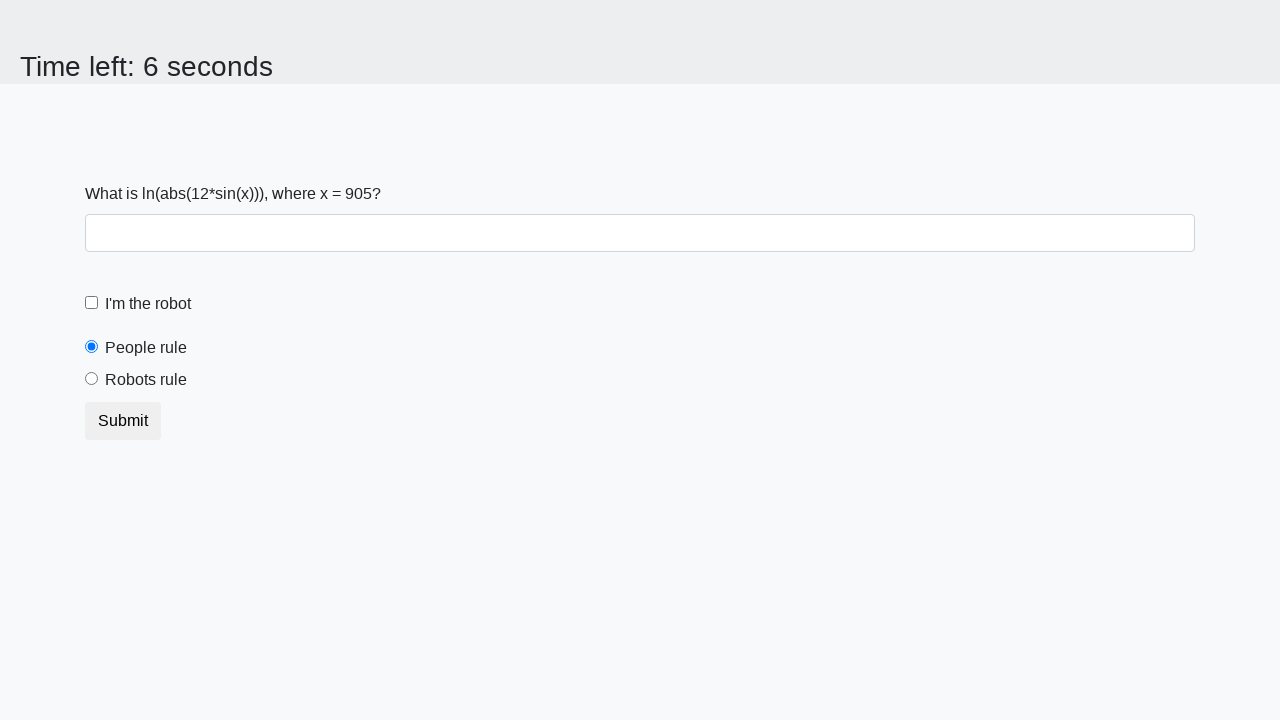

Parsed x value as integer: 905
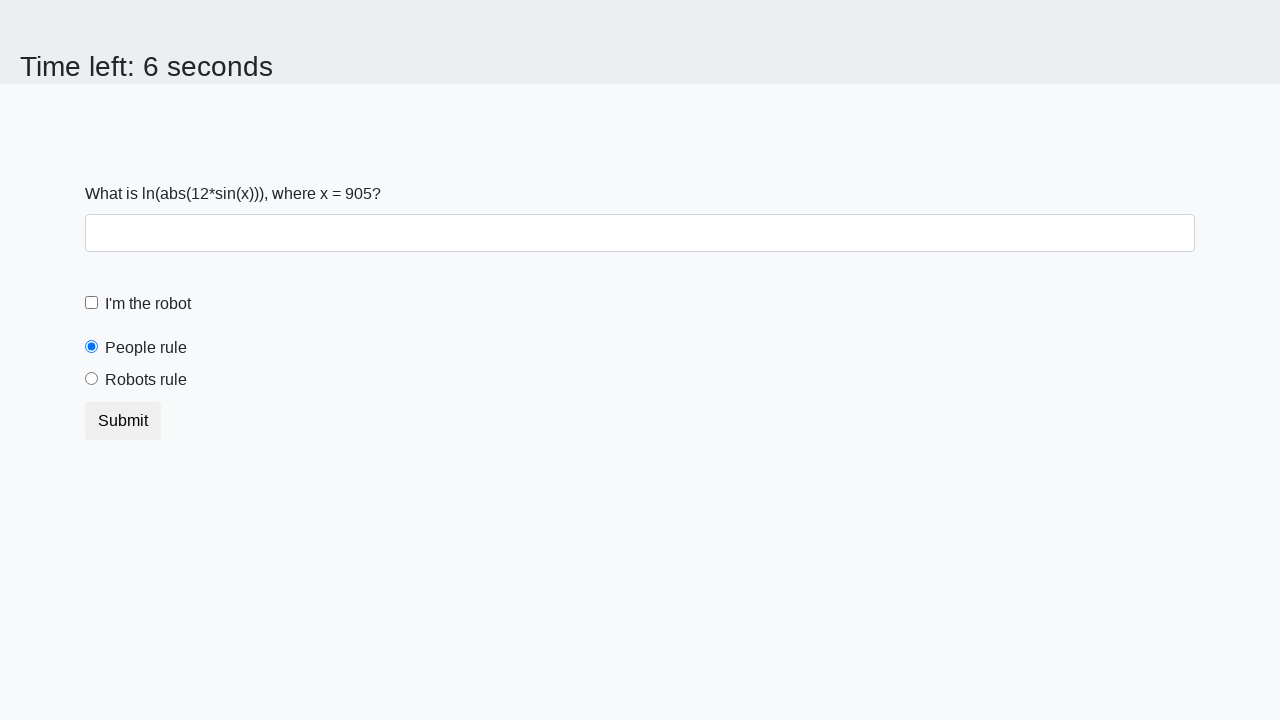

Calculated answer using formula log(|12*sin(x)|): 0.9685650439206436
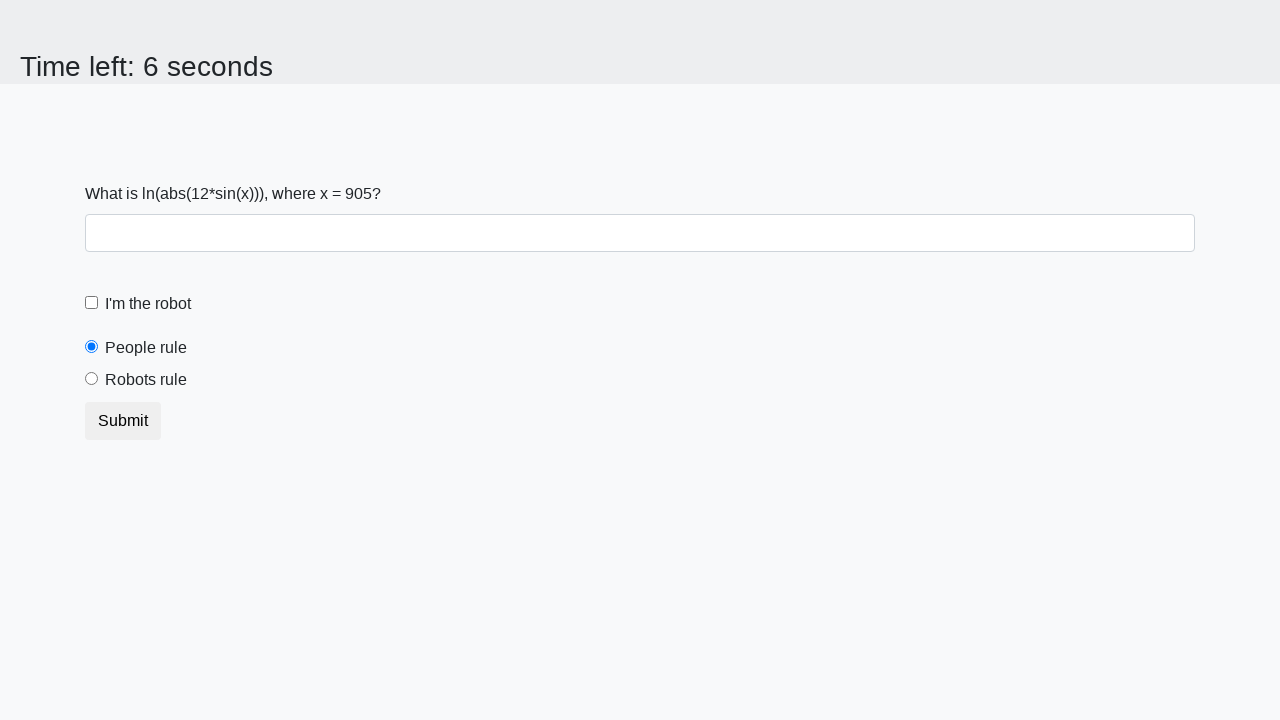

Filled answer field with calculated value: 0.9685650439206436 on #answer
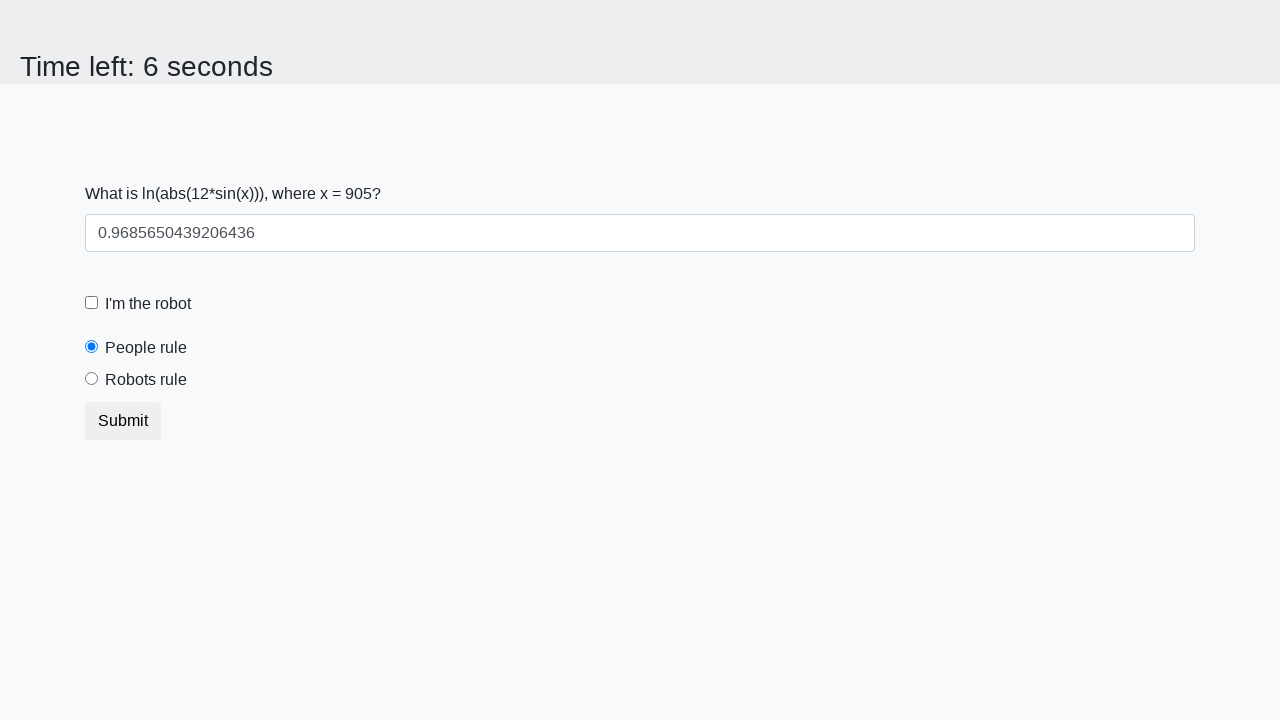

Clicked the robot checkbox at (92, 303) on #robotCheckbox
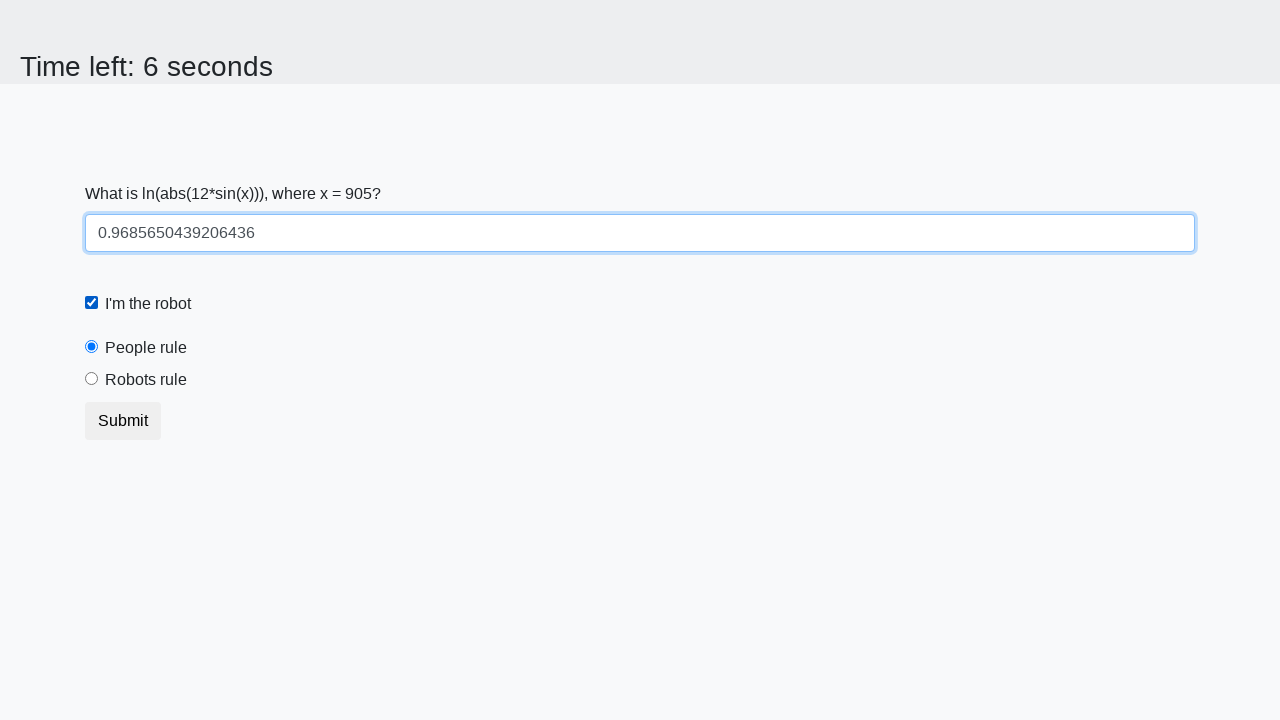

Clicked the robots rule radio button at (92, 379) on #robotsRule
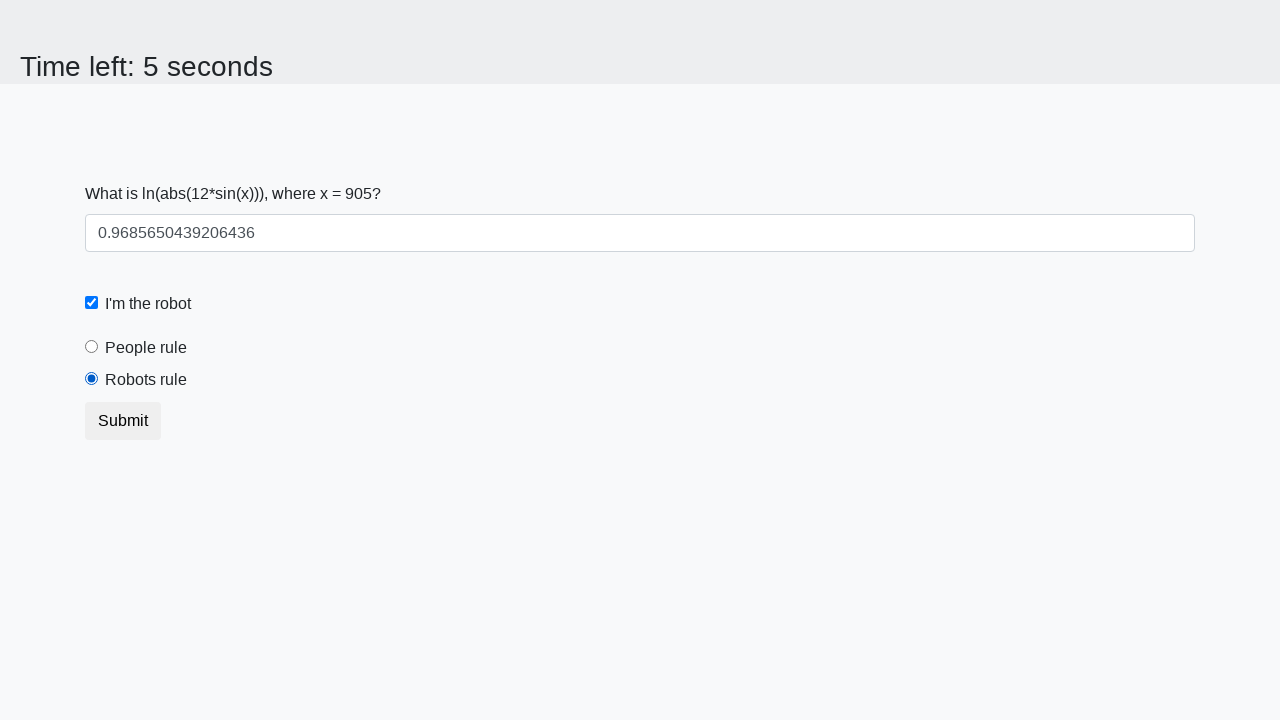

Clicked the submit button to submit the form at (123, 421) on .btn
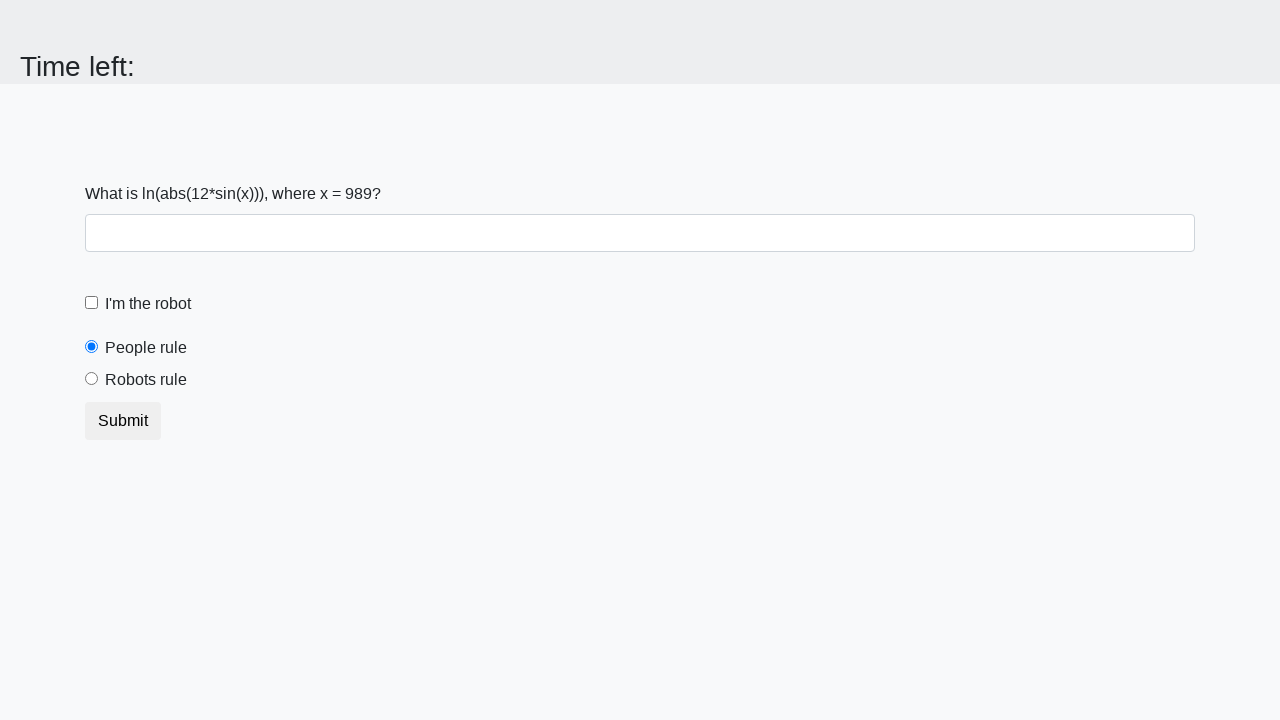

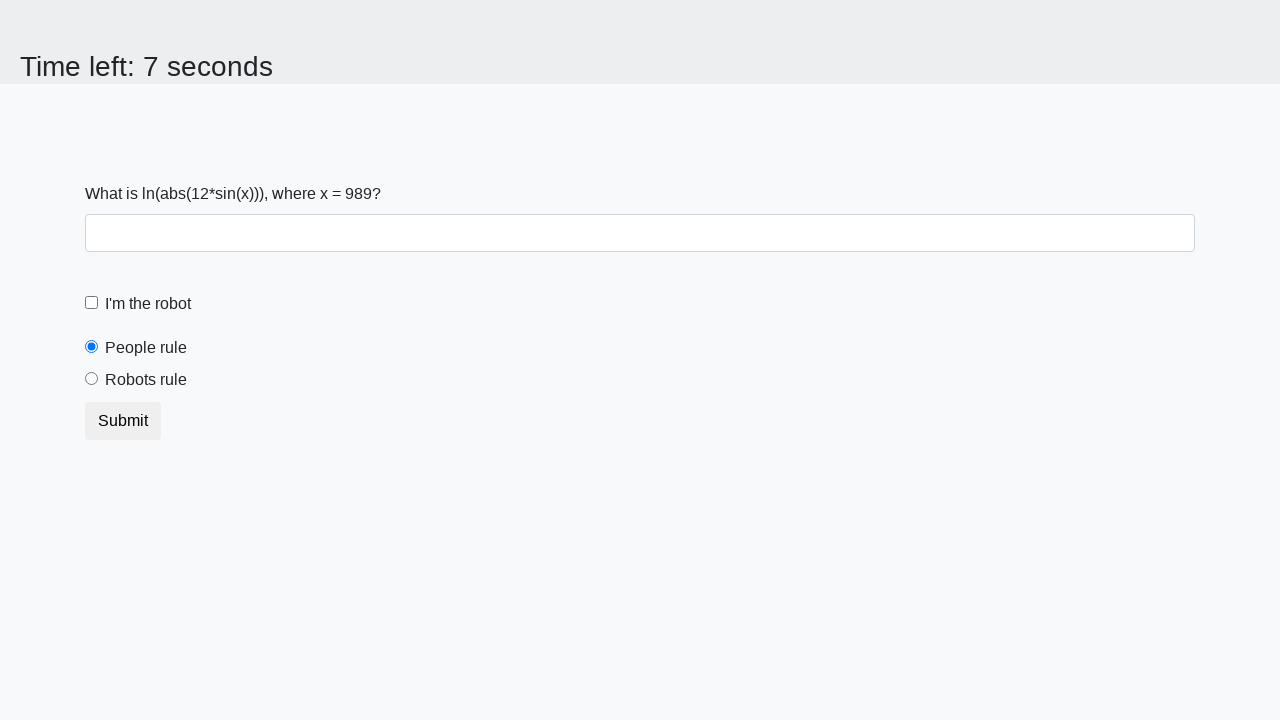